Tests navigation to Nokia Lumia product page and verifies the price of $820 is displayed

Starting URL: https://www.demoblaze.com/

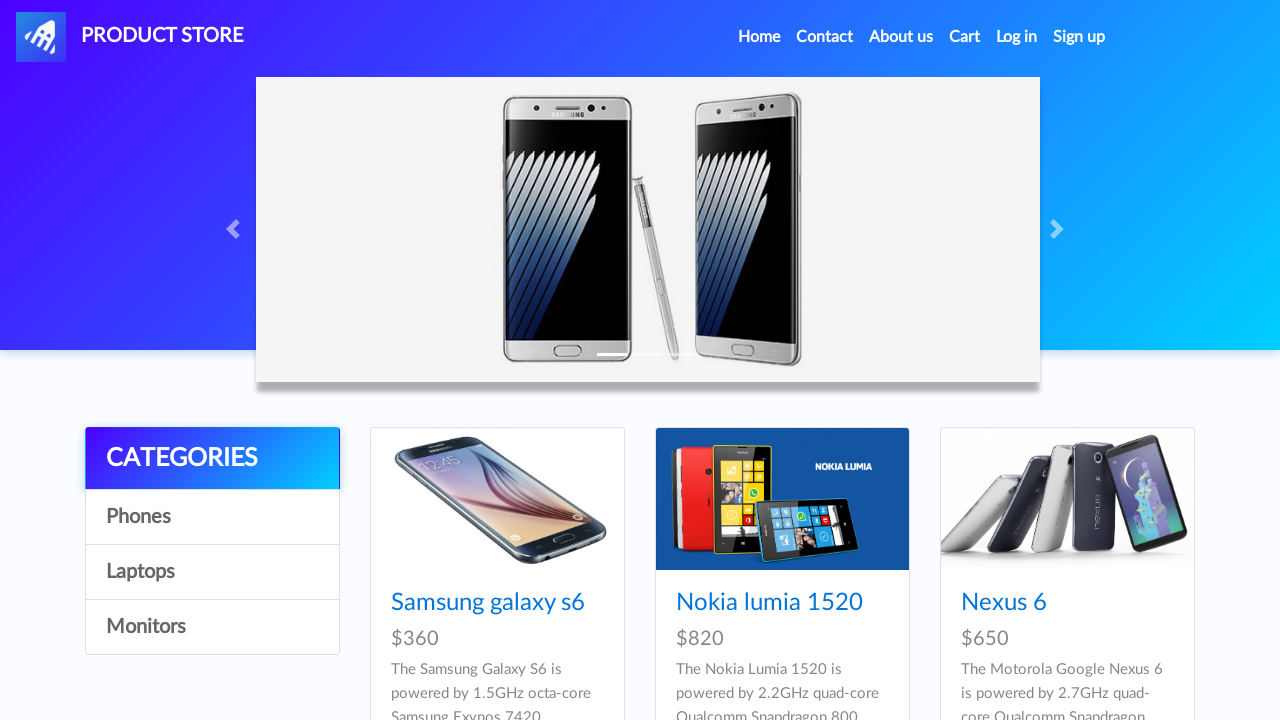

Clicked on Nokia Lumia product link at (782, 499) on a[href='prod.html?idp_=2']
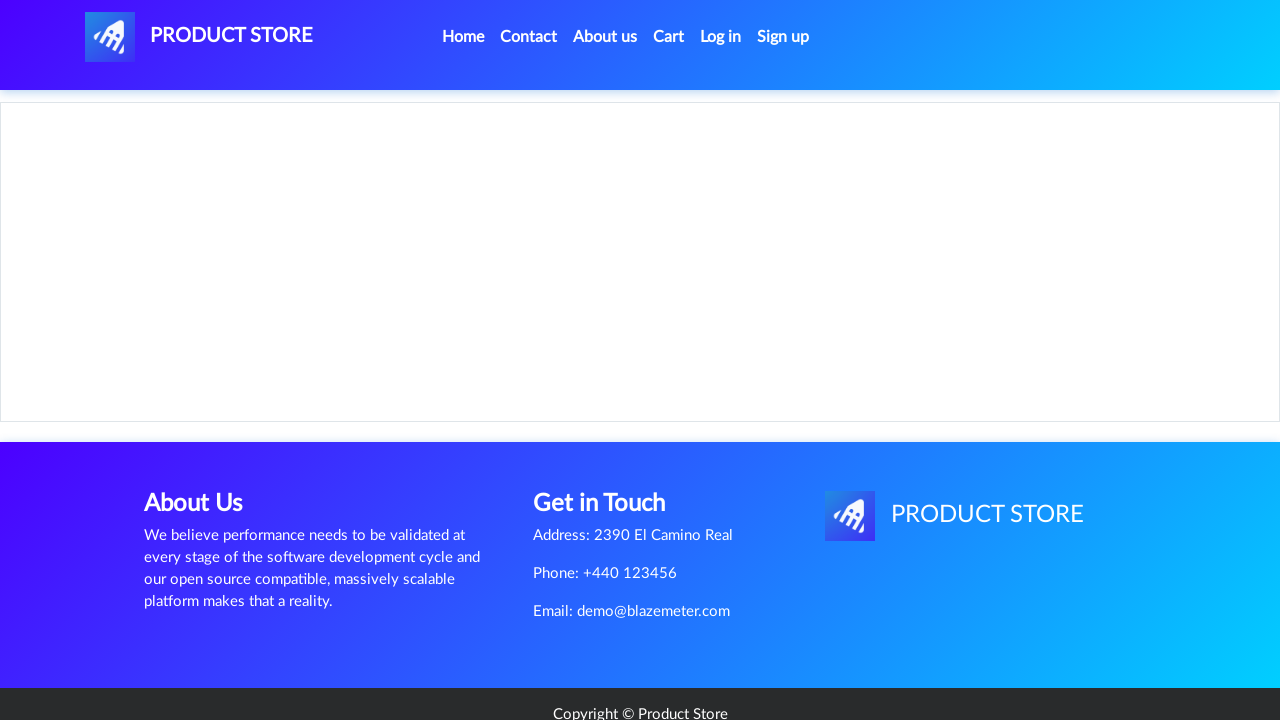

Verified price of $820 is displayed on Nokia Lumia product page
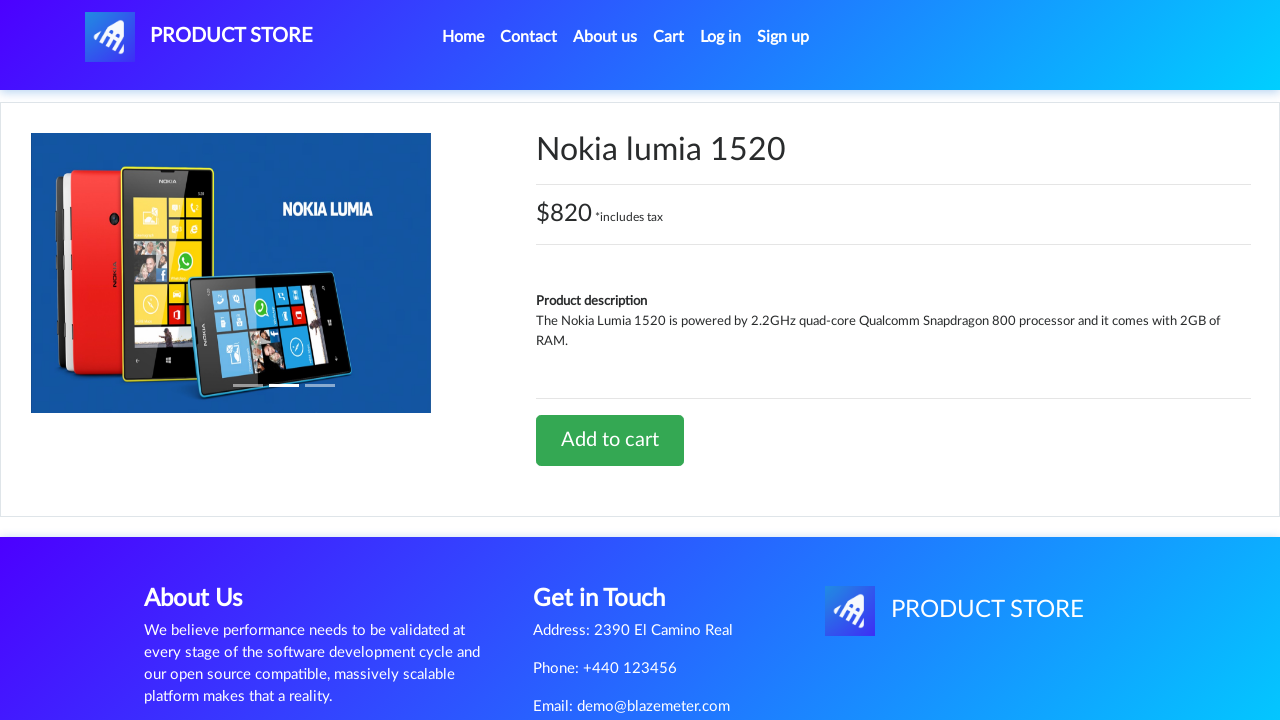

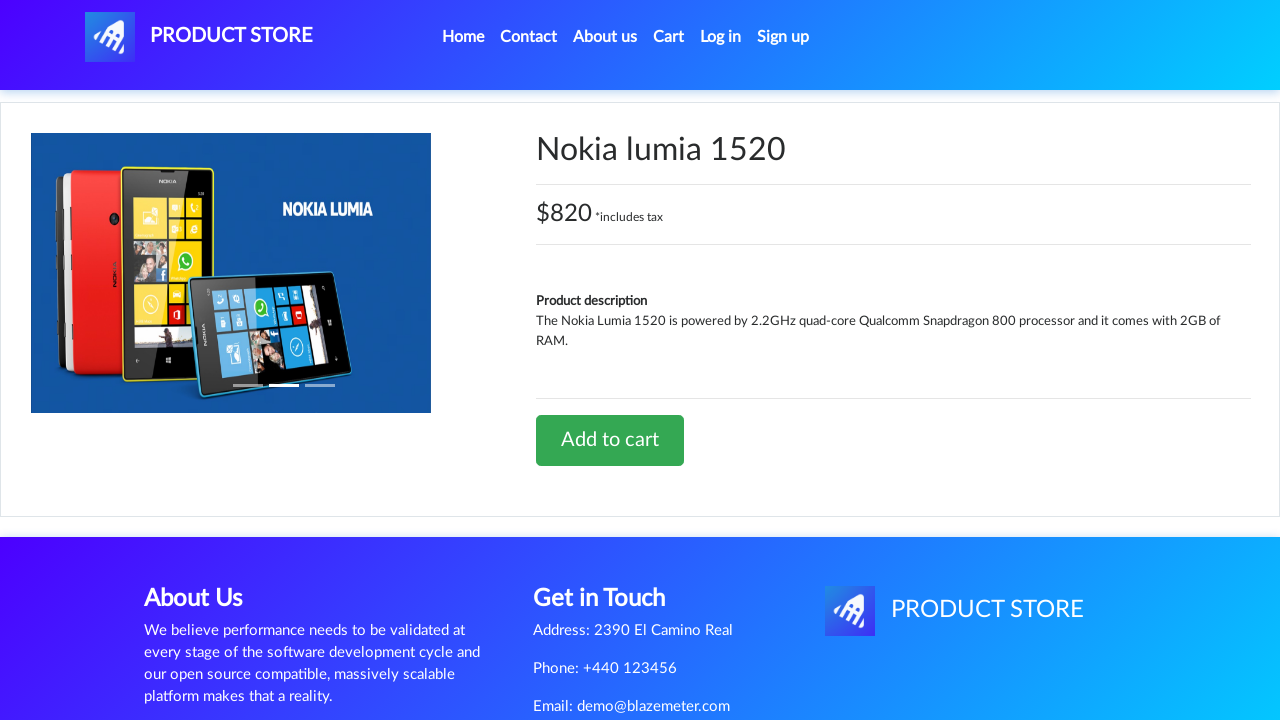